Opens a new window by clicking the link and verifies the new window displays "New Window" heading

Starting URL: https://the-internet.herokuapp.com/windows

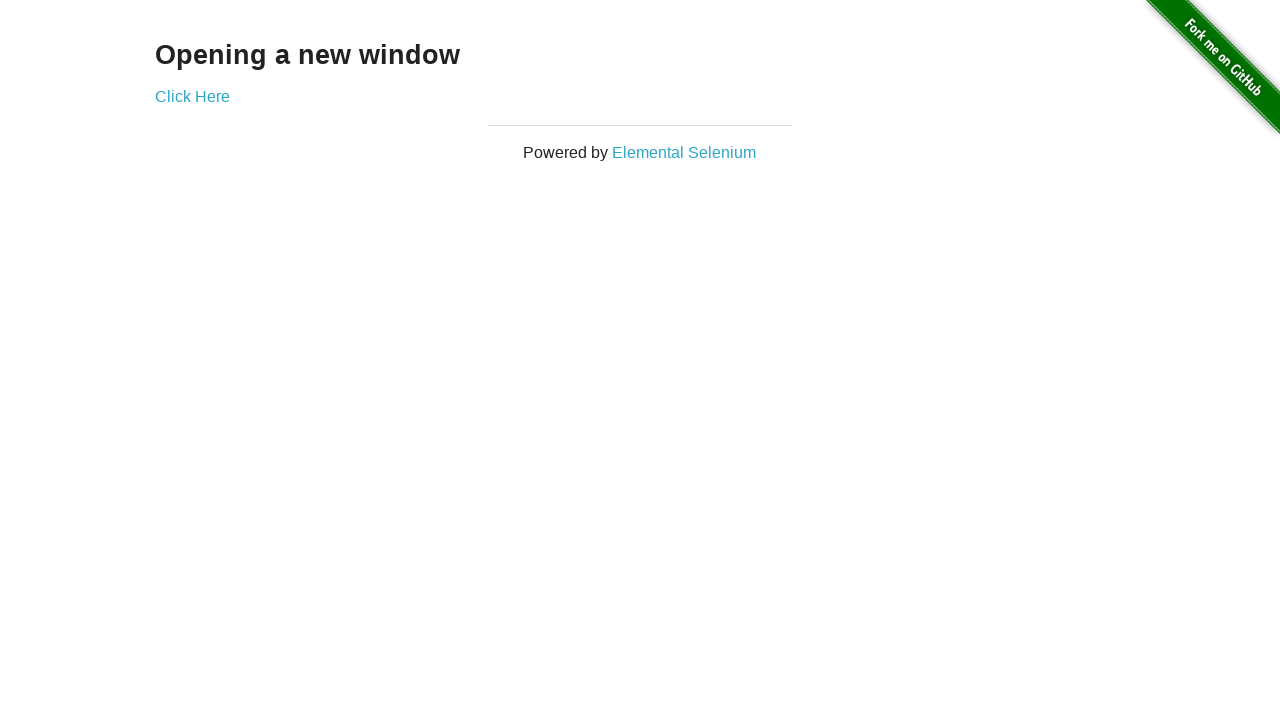

Clicked link to open new window at (192, 96) on a[href='/windows/new']
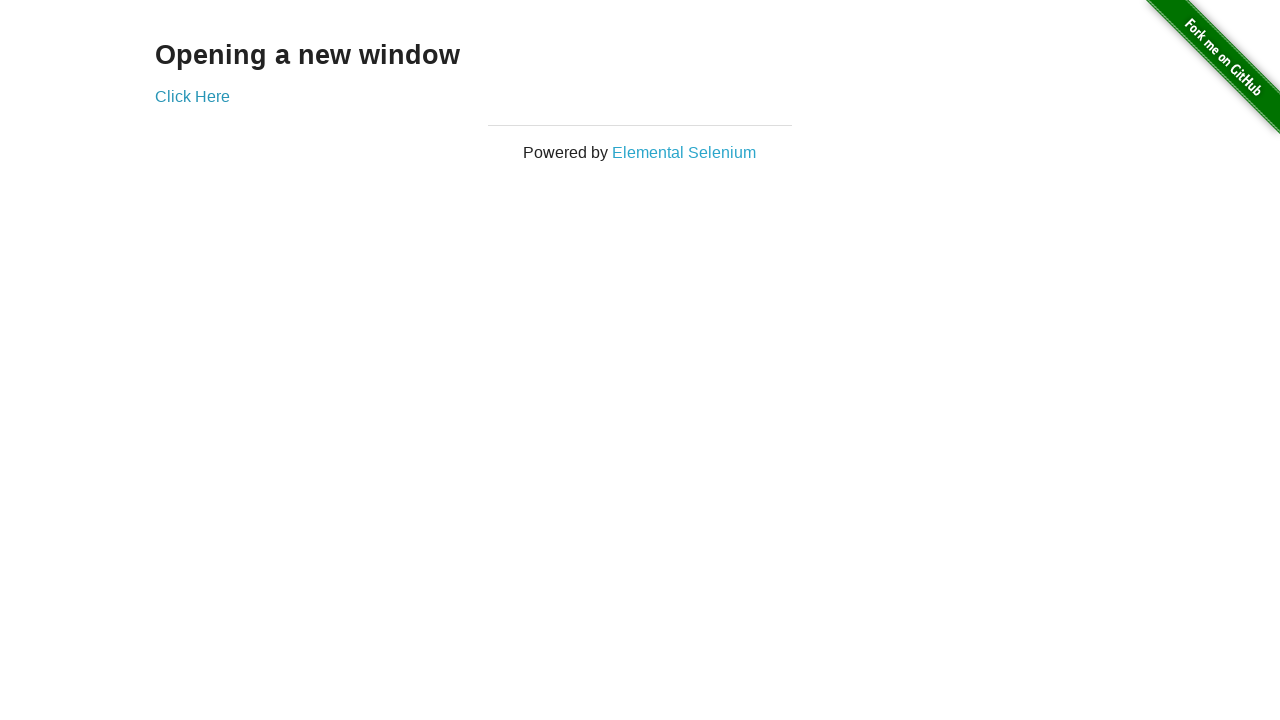

New window opened and captured
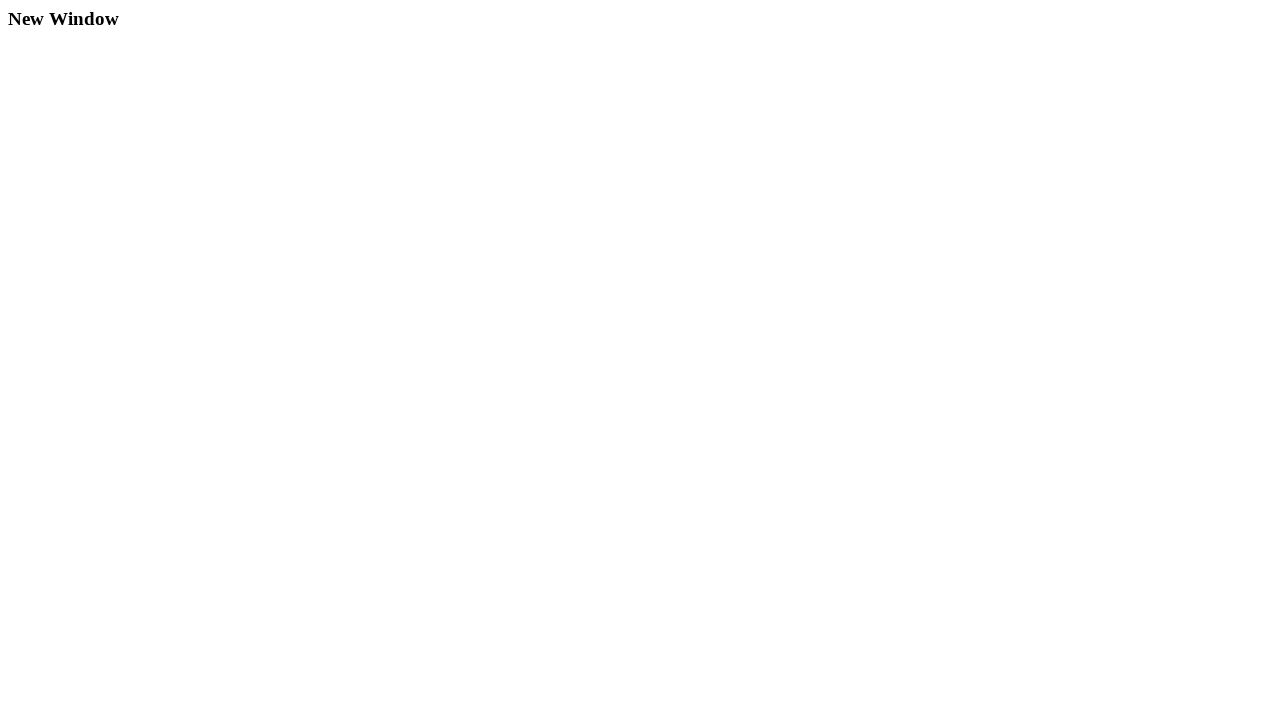

New window page loaded completely
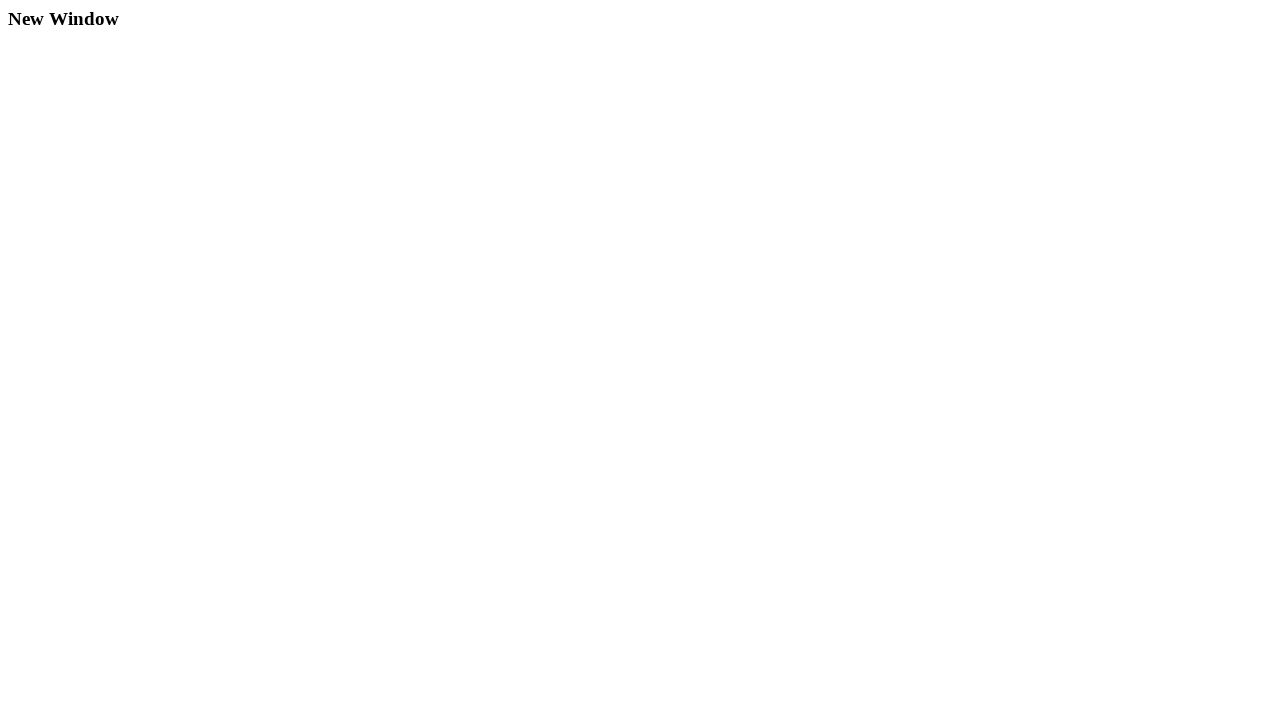

Located h3 heading element in new window
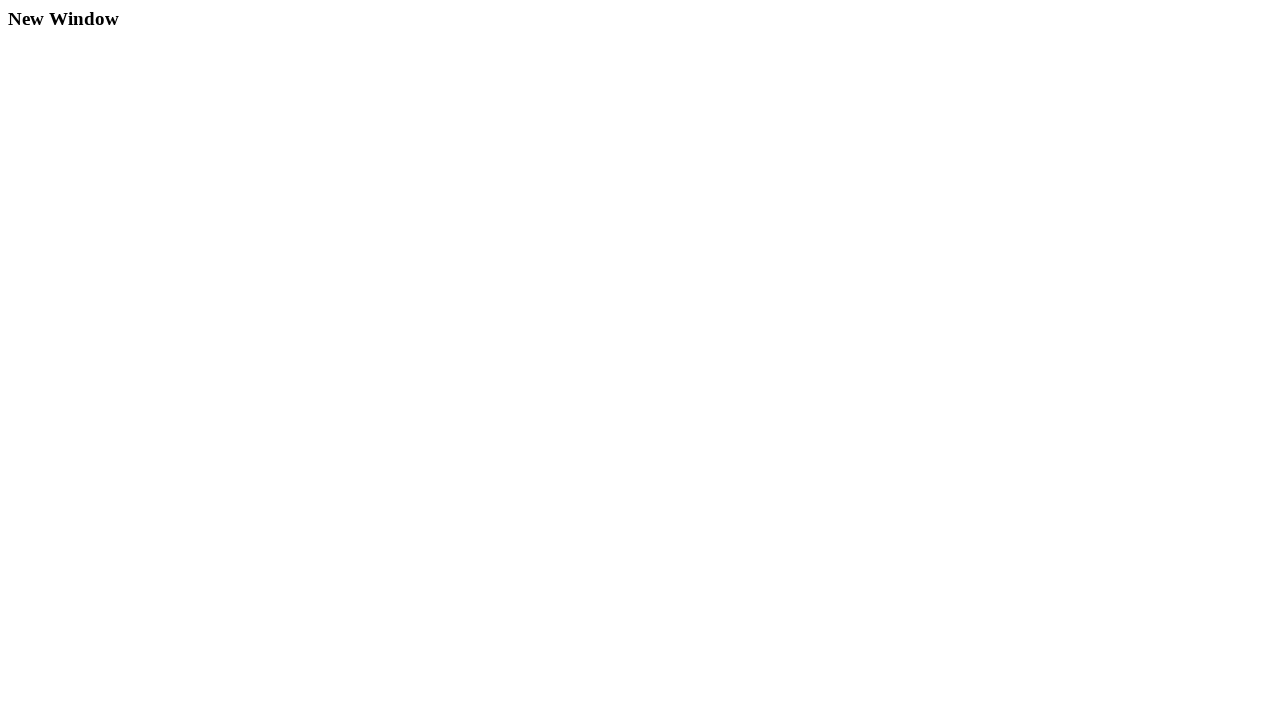

Verified new window displays 'New Window' heading
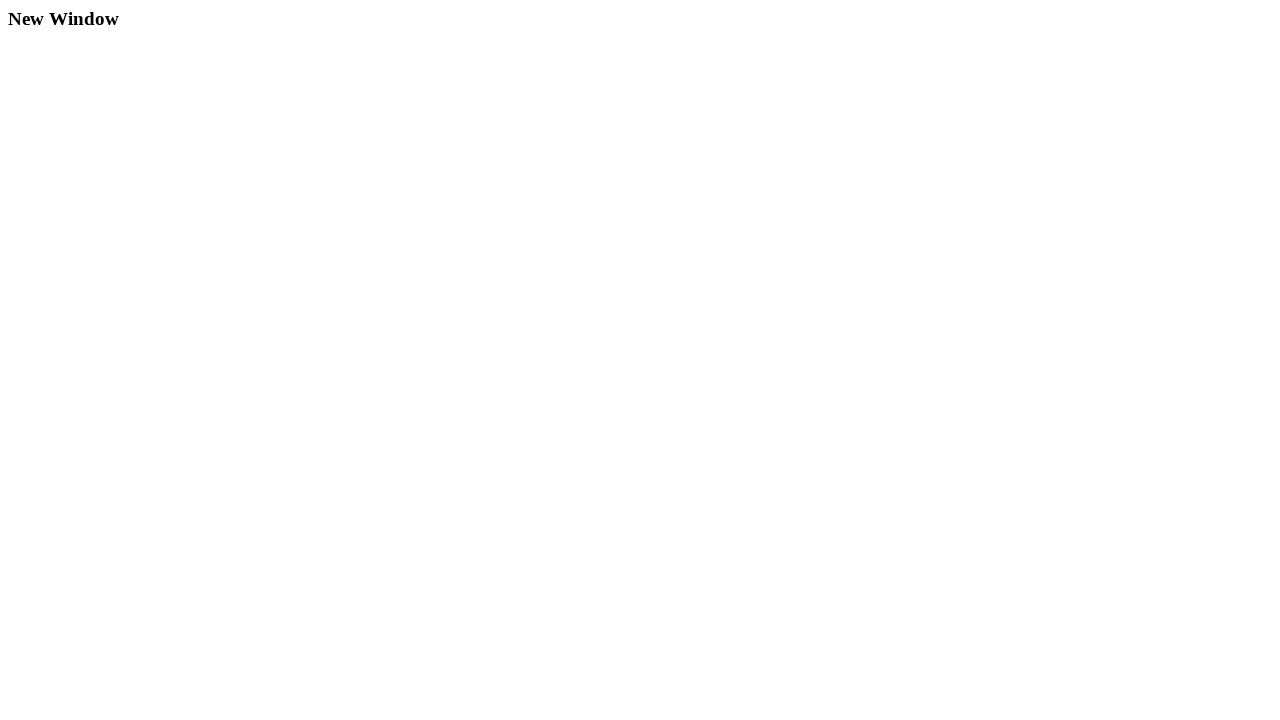

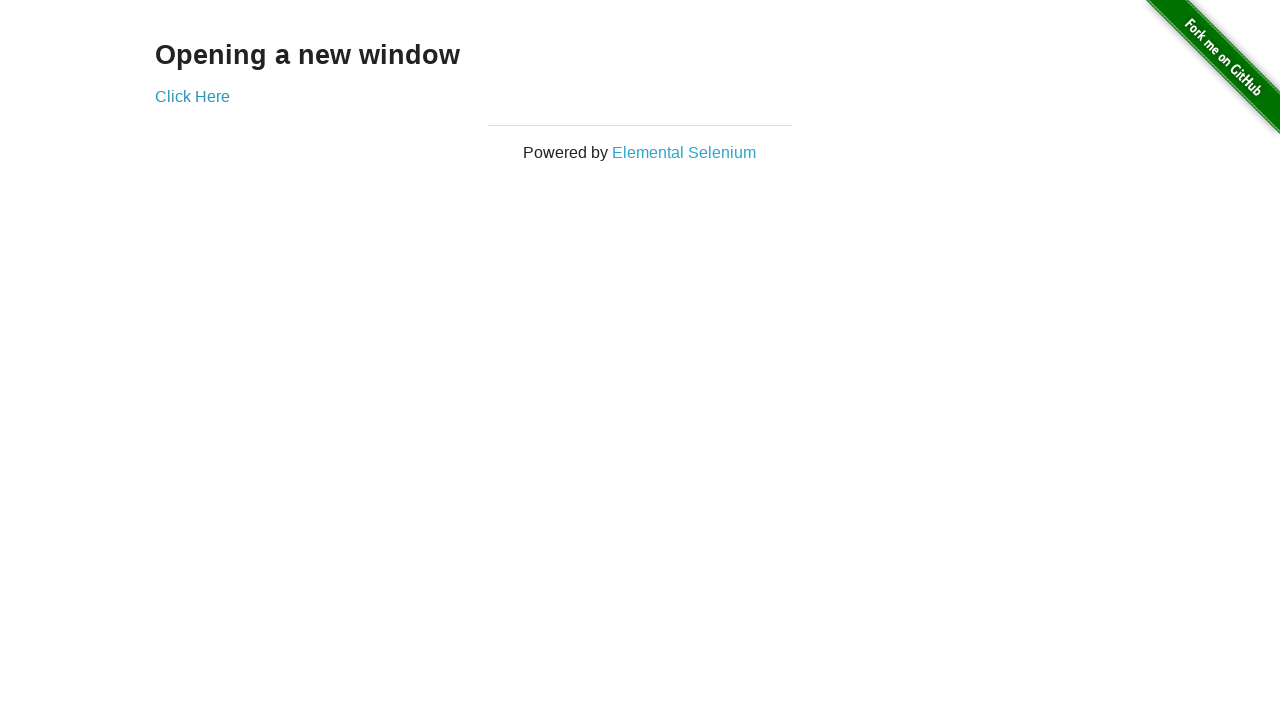